Navigates through menu items on the website by clicking on each menu option in sequence

Starting URL: https://radimstudeny.cz

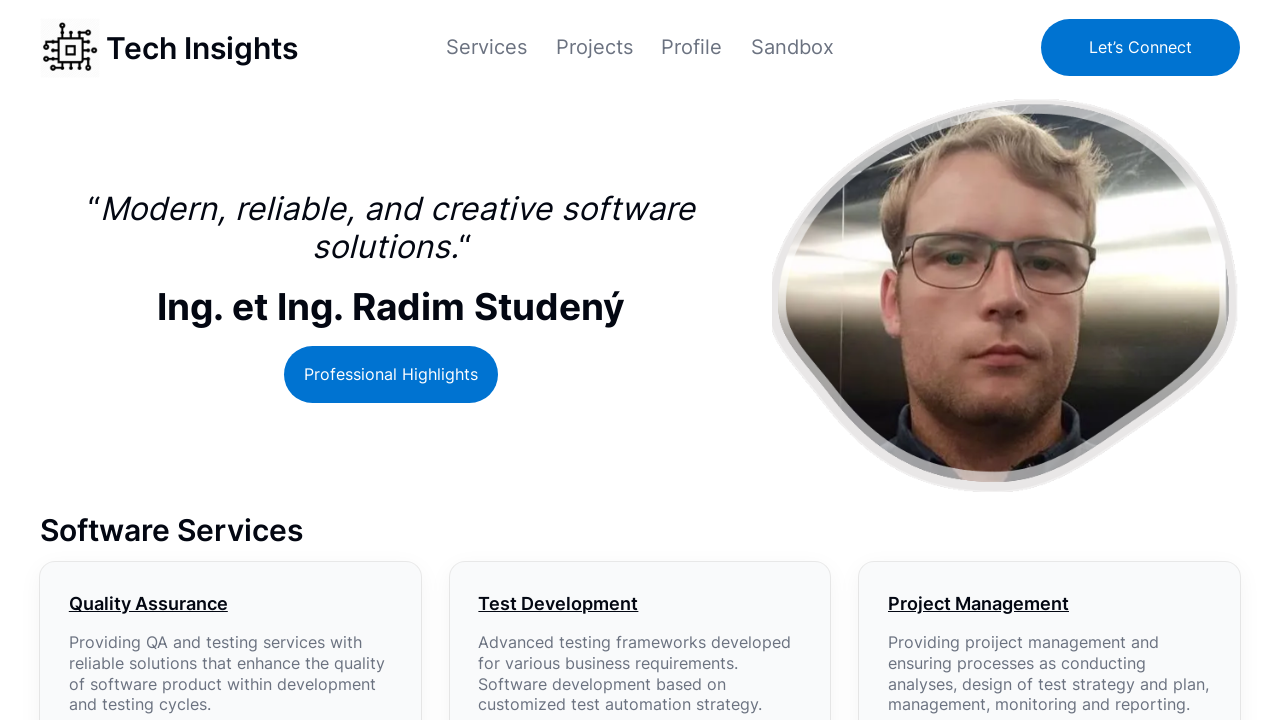

Navigated to https://radimstudeny.cz
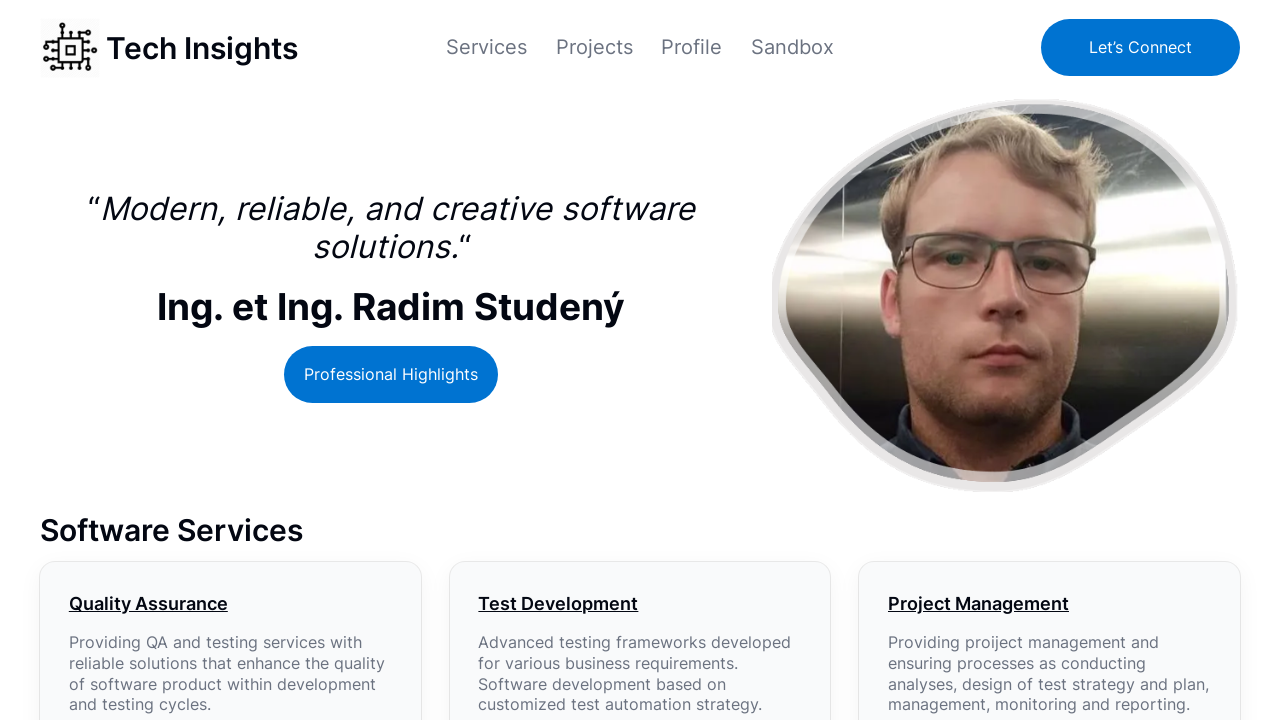

Menu item visible at //*[@id='modal-1-content']/ul/li[1]/a/span
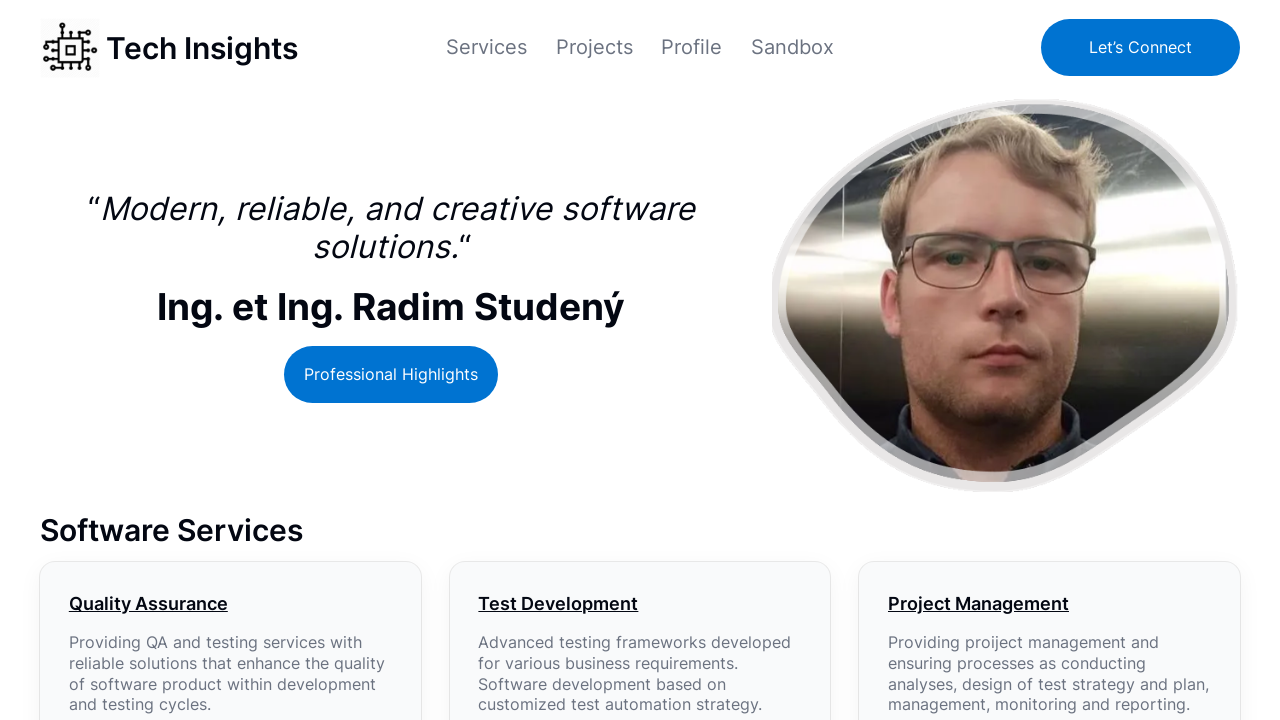

Clicked menu item at //*[@id='modal-1-content']/ul/li[1]/a/span at (486, 47) on xpath=//*[@id='modal-1-content']/ul/li[1]/a/span
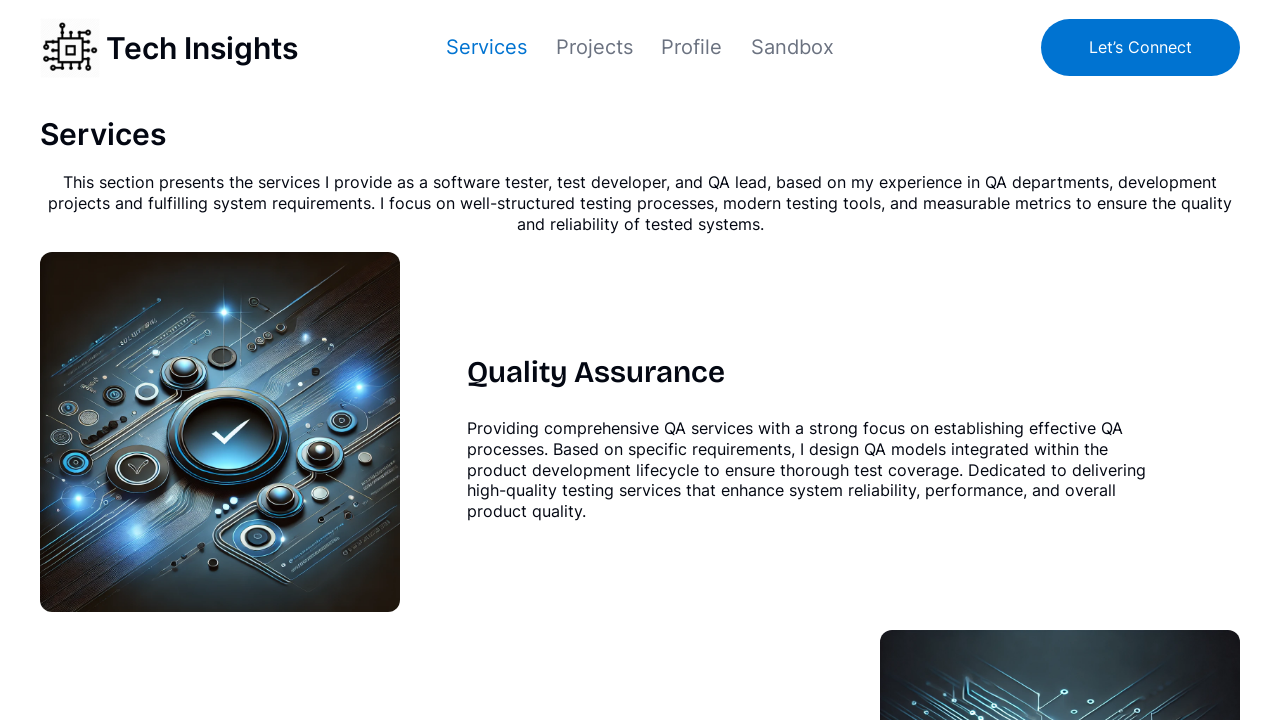

Page loaded after menu selection
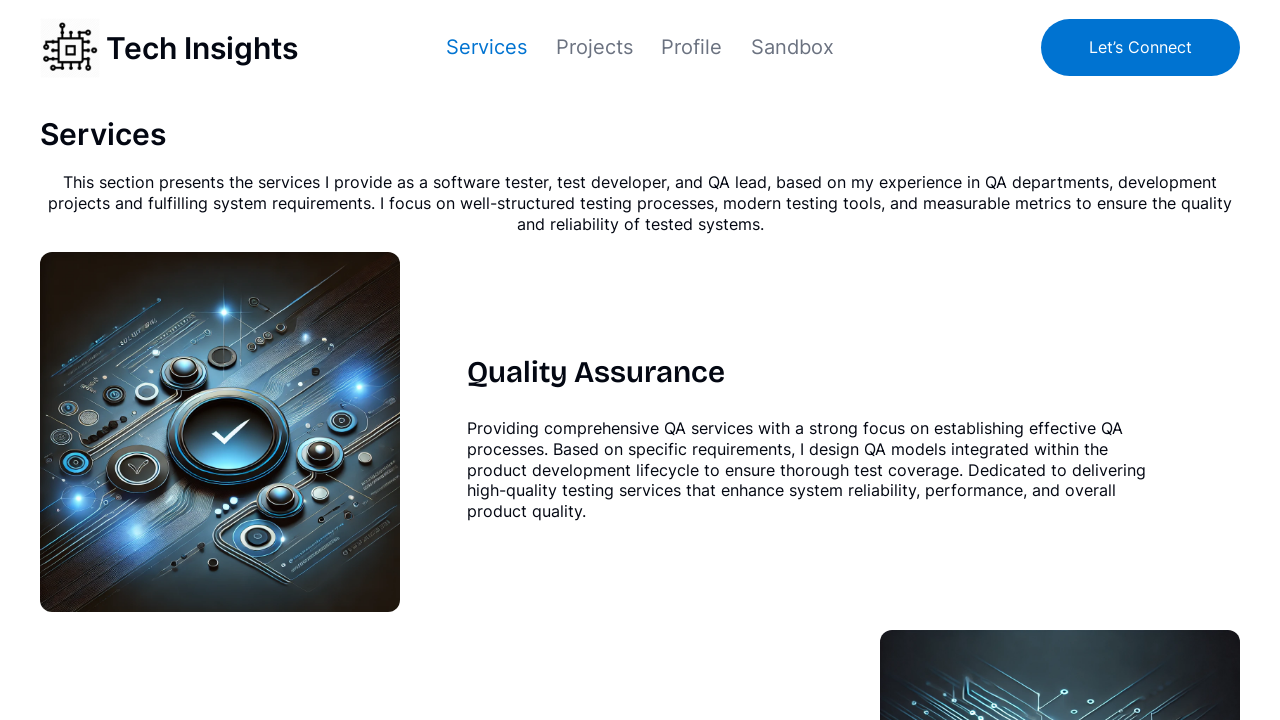

Menu item visible at //*[@id='modal-1-content']/ul/li[2]/a/span
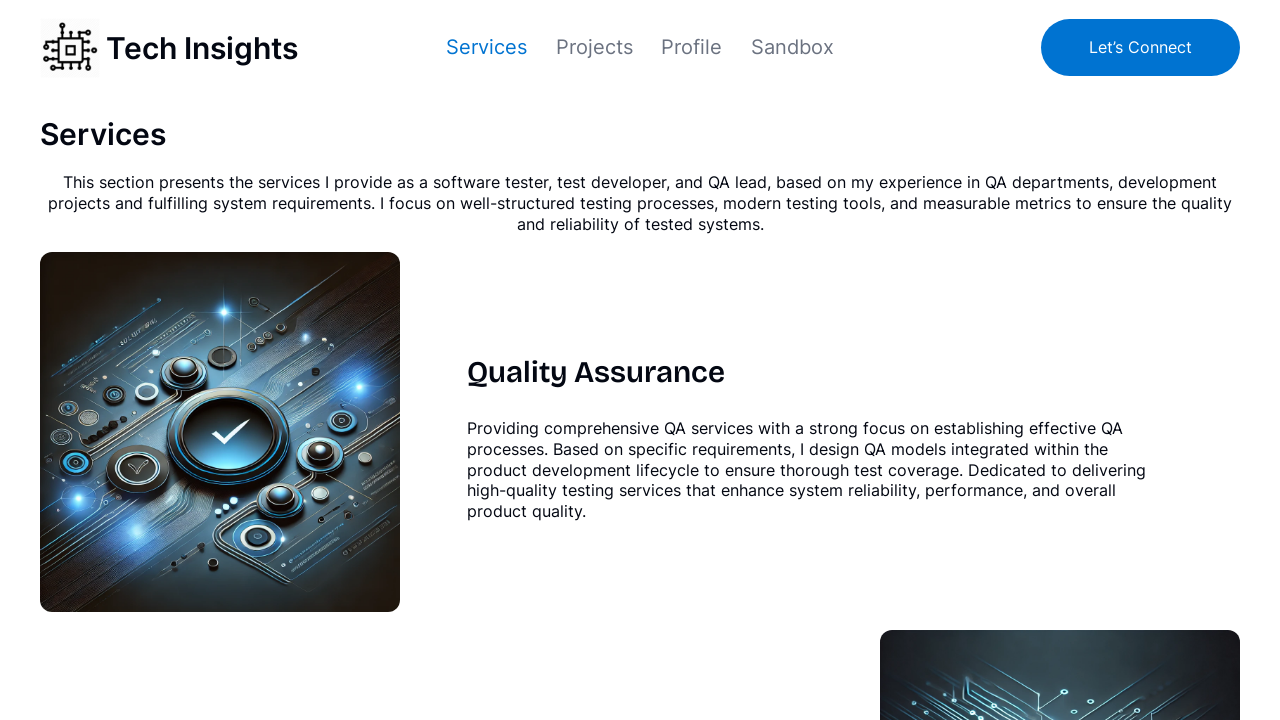

Clicked menu item at //*[@id='modal-1-content']/ul/li[2]/a/span at (594, 47) on xpath=//*[@id='modal-1-content']/ul/li[2]/a/span
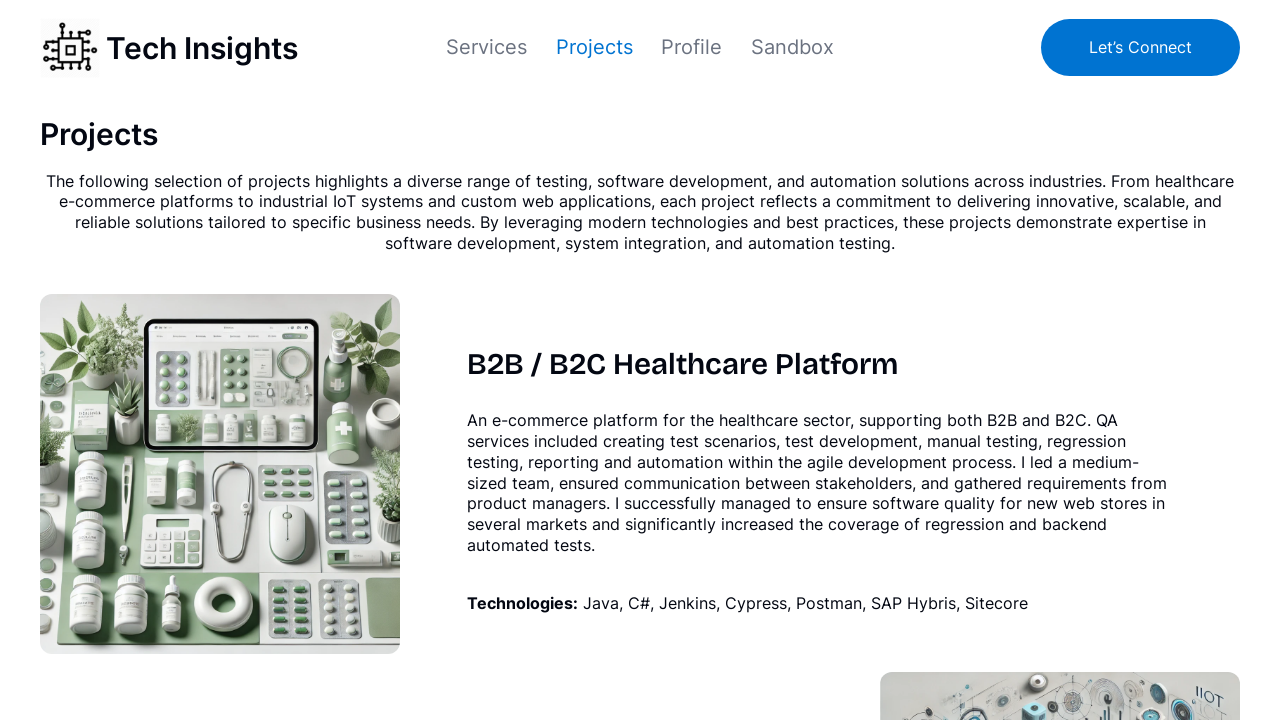

Page loaded after menu selection
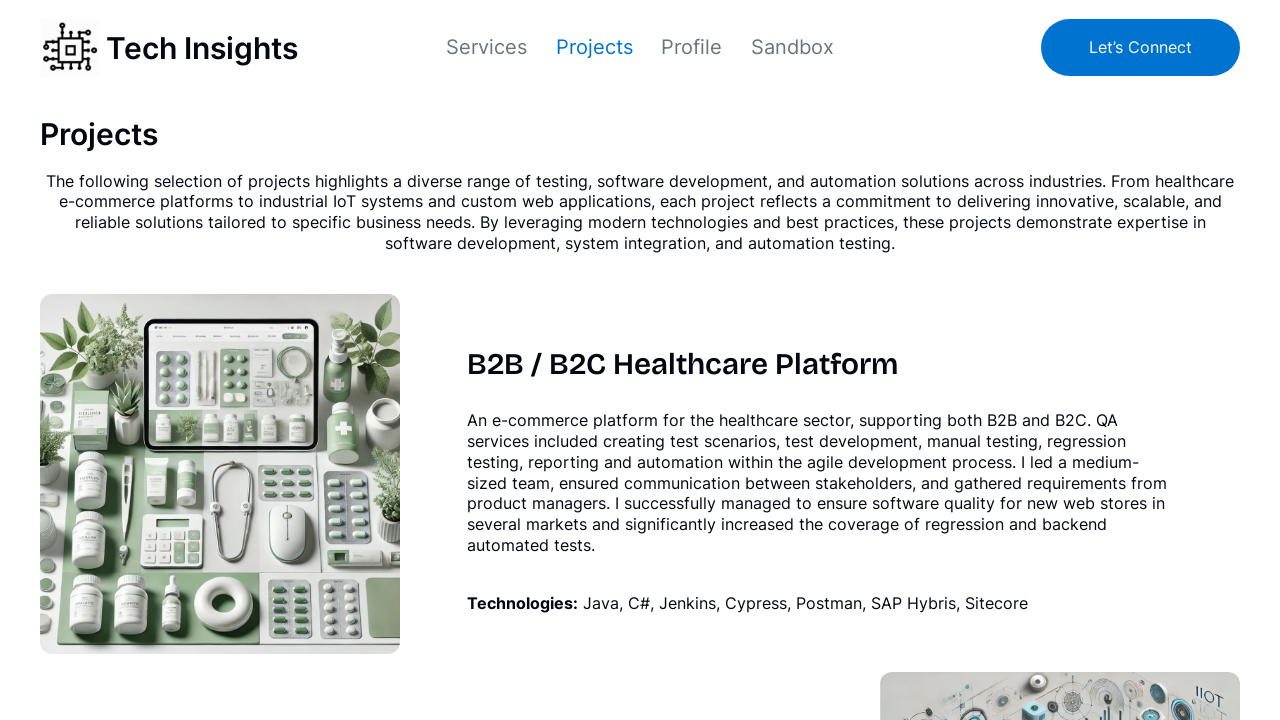

Menu item visible at //*[@id='modal-1-content']/ul/li[3]/a/span
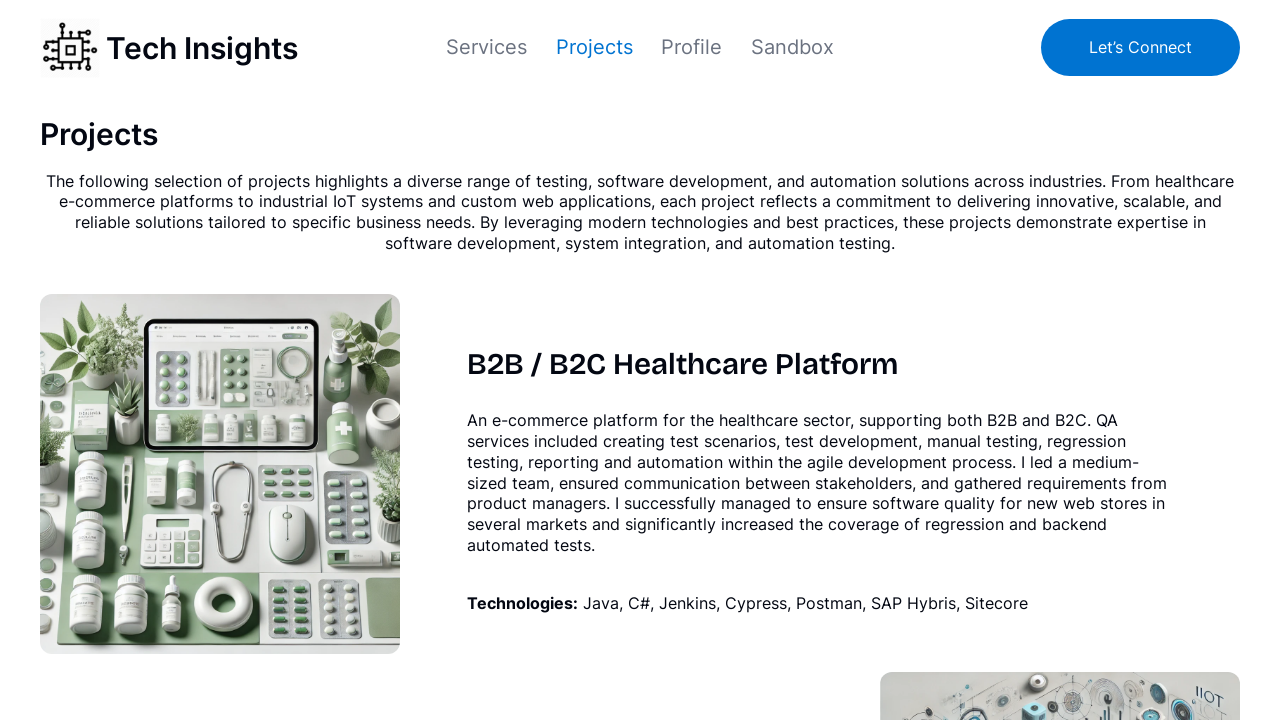

Clicked menu item at //*[@id='modal-1-content']/ul/li[3]/a/span at (692, 47) on xpath=//*[@id='modal-1-content']/ul/li[3]/a/span
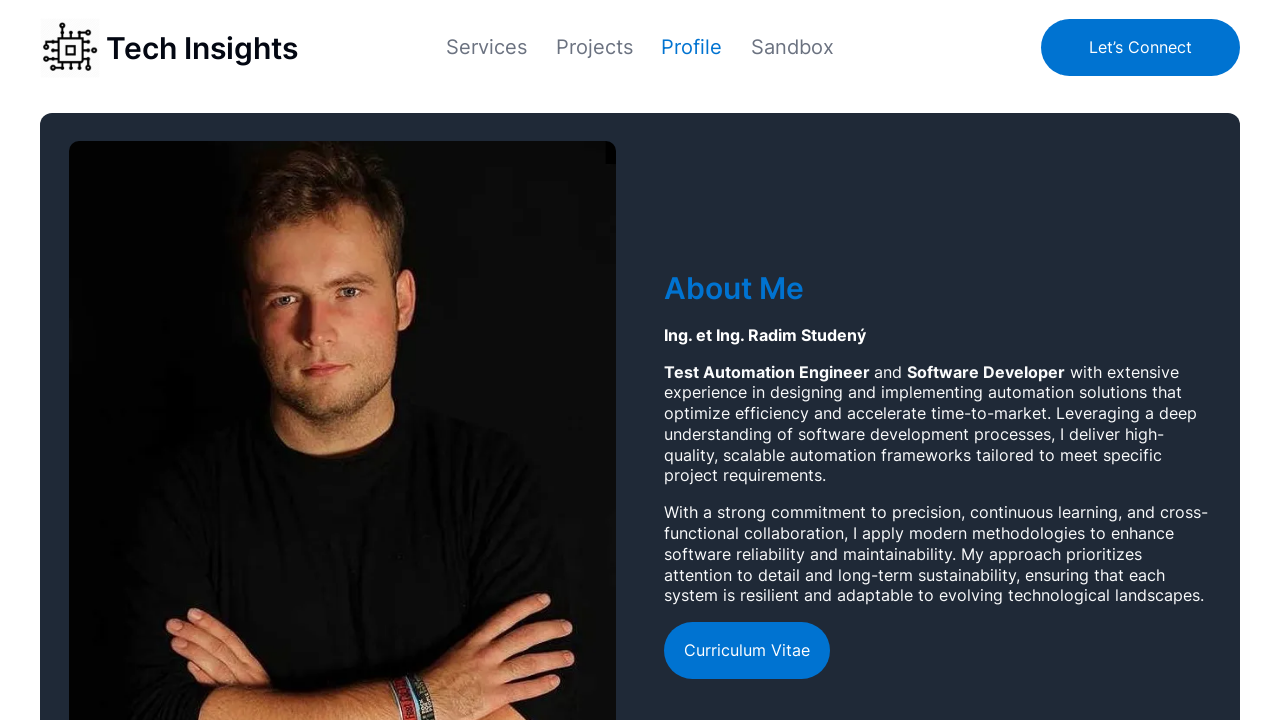

Page loaded after menu selection
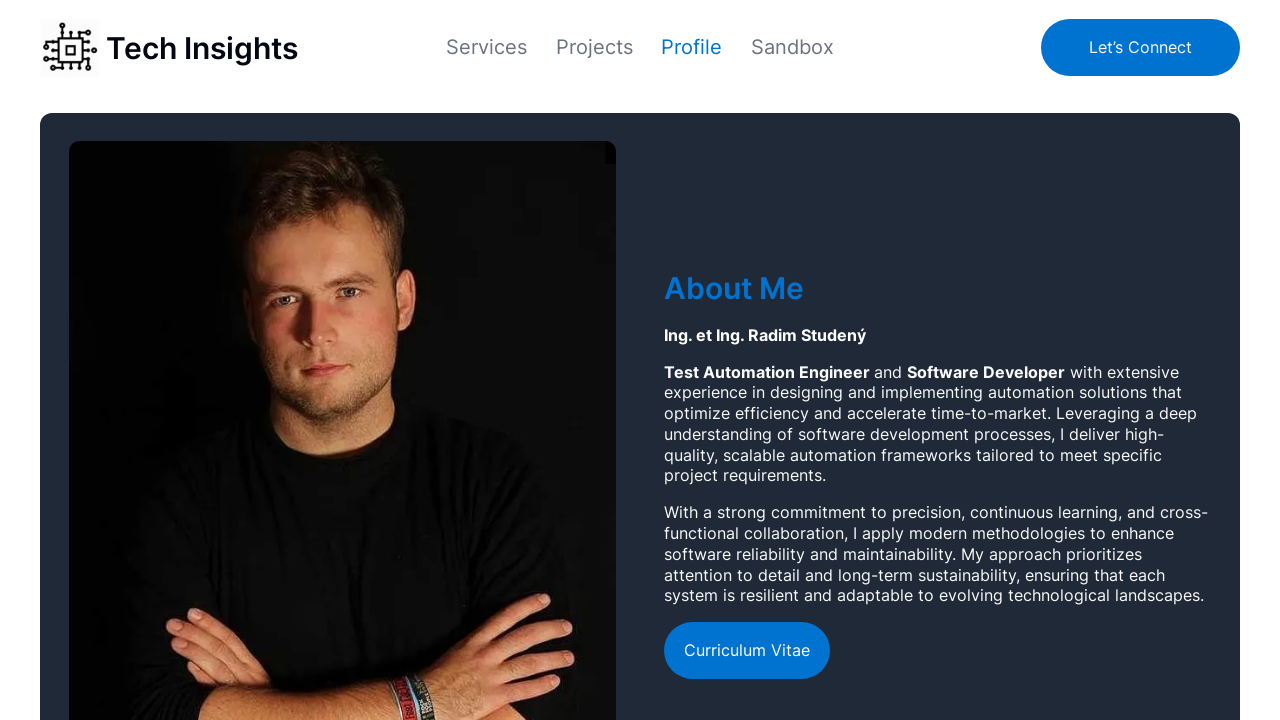

Menu item visible at //*[@id='modal-1-content']/ul/li[4]/a/span
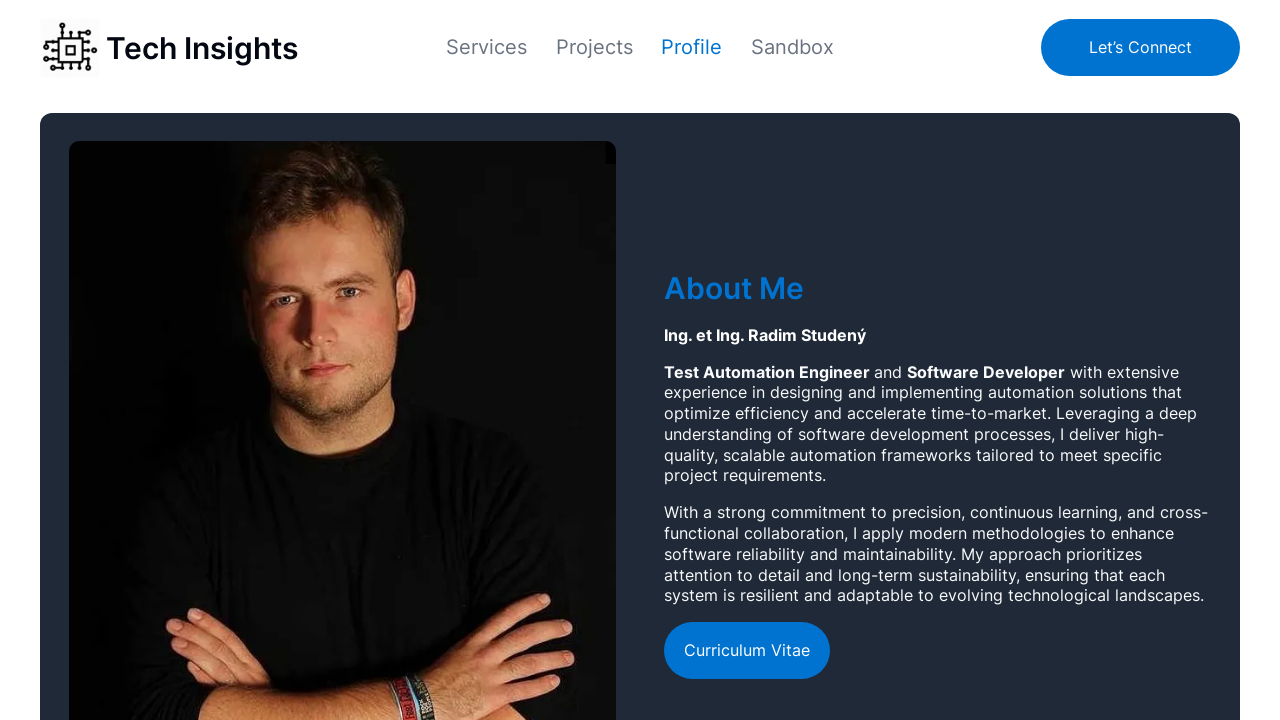

Clicked menu item at //*[@id='modal-1-content']/ul/li[4]/a/span at (793, 47) on xpath=//*[@id='modal-1-content']/ul/li[4]/a/span
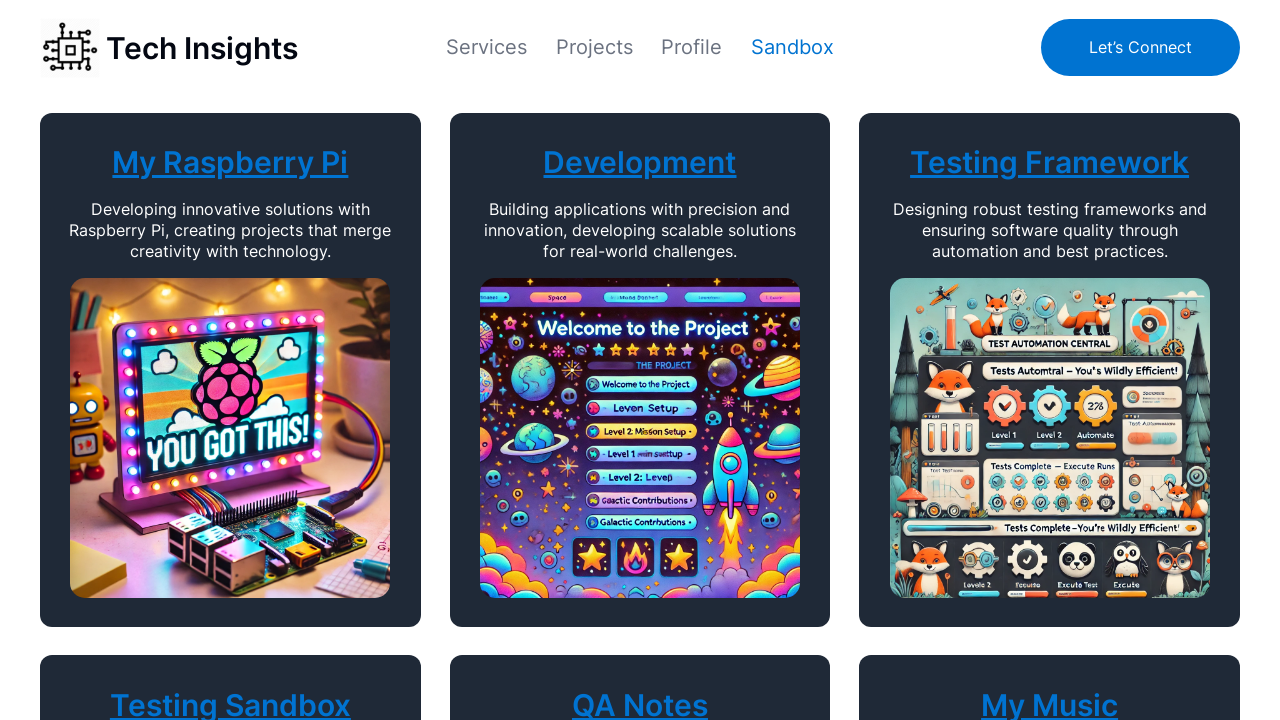

Page loaded after menu selection
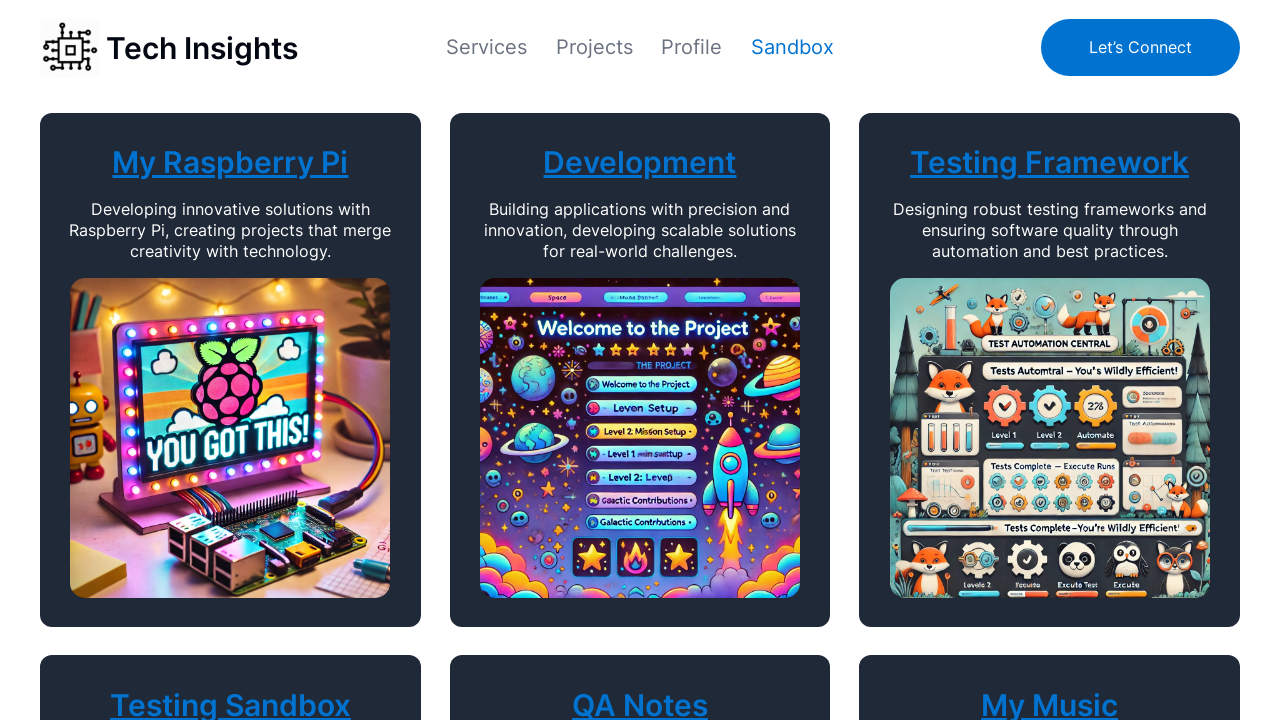

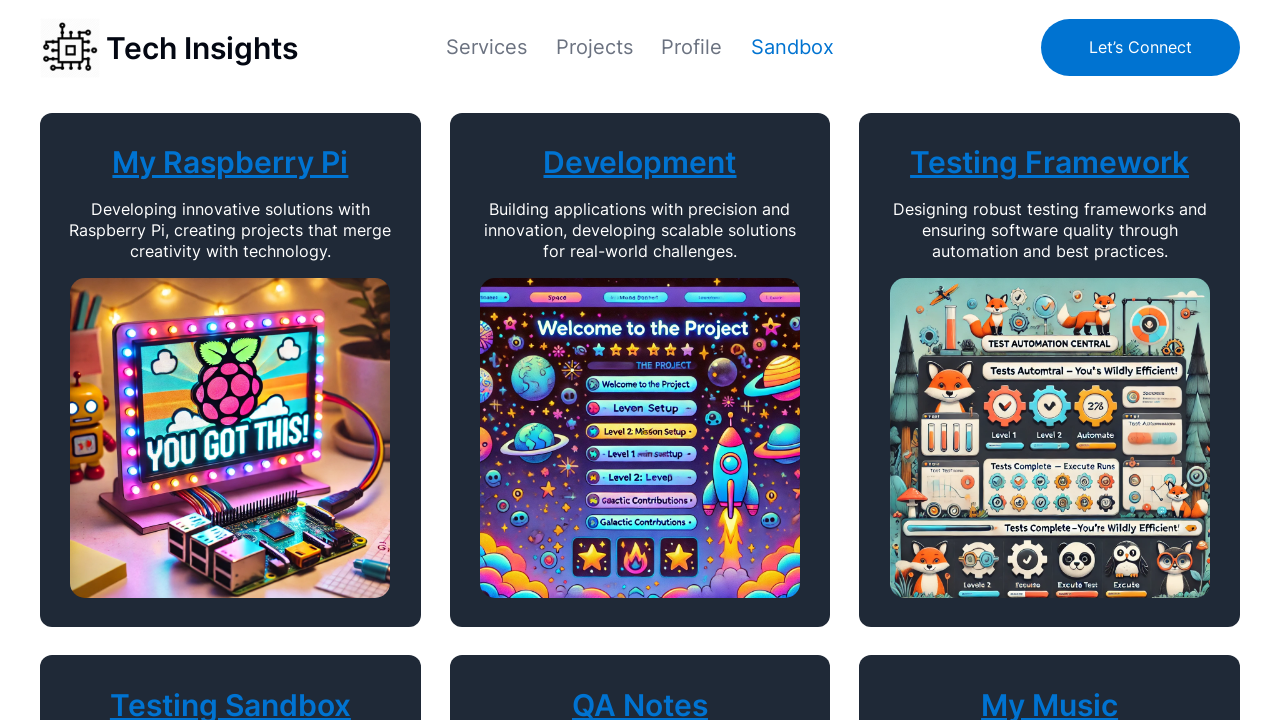